Navigates to the Rahul Shetty Academy Selenium Practice offers page and verifies the page loads successfully

Starting URL: https://rahulshettyacademy.com/seleniumPractise/#/offers

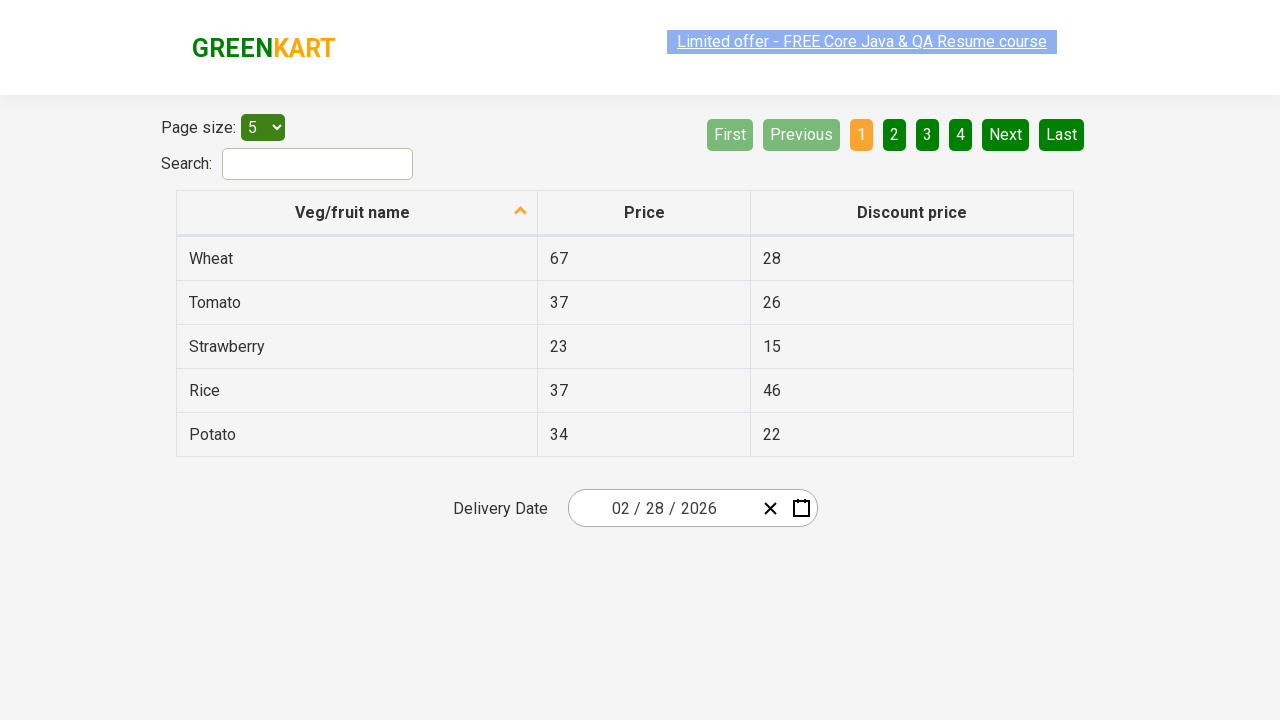

Waited for page DOM content to load
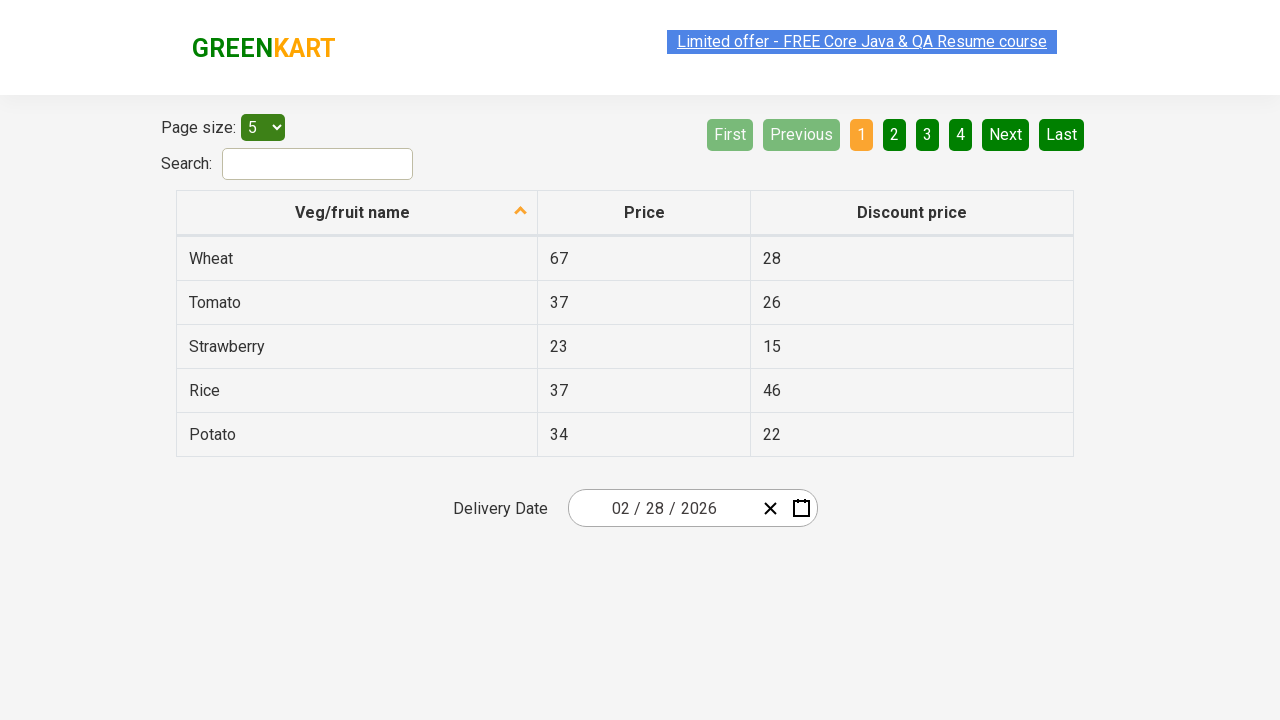

Verified page body element is present on Rahul Shetty Academy offers page
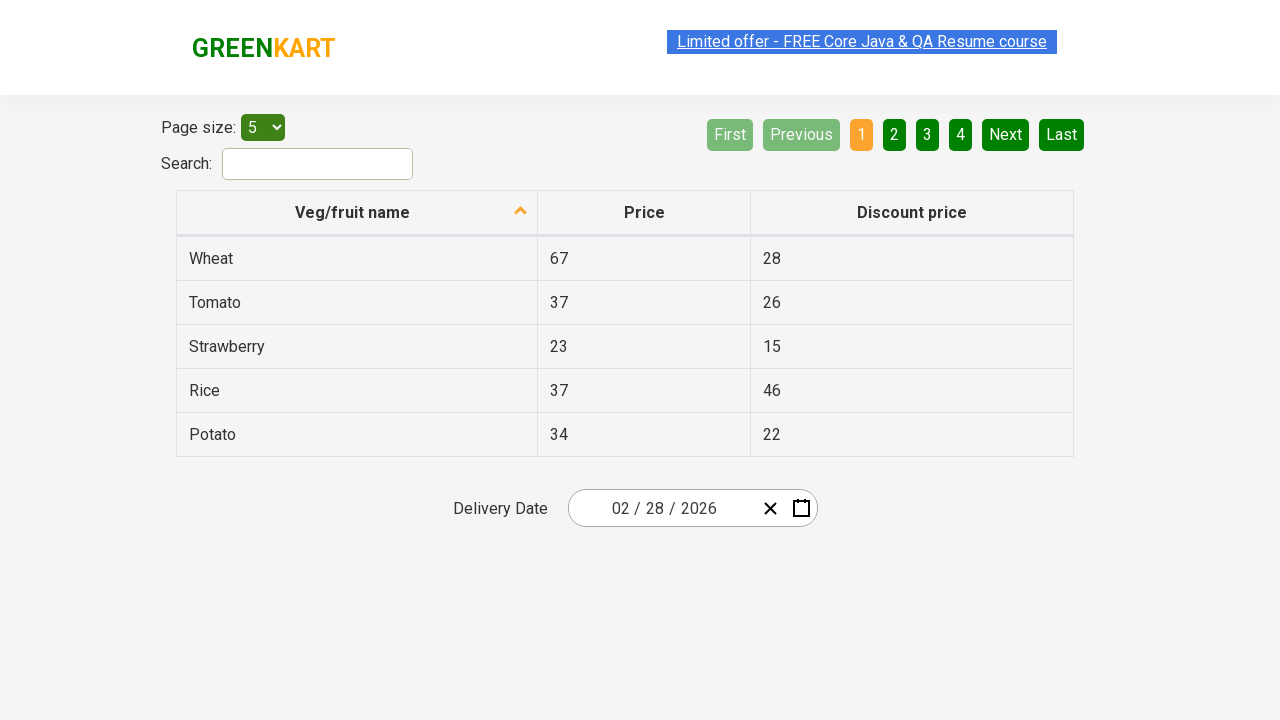

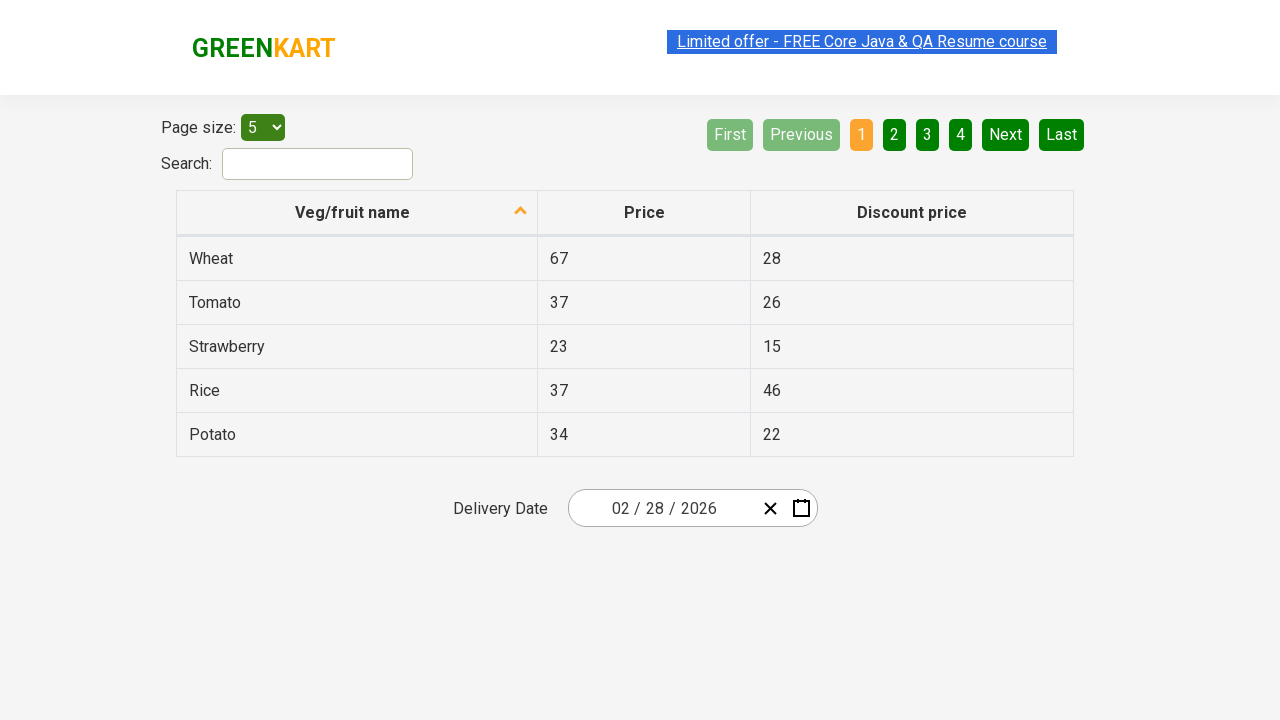